Tests a booking form by waiting for a specific price to appear, clicking book, calculating a mathematical result based on a displayed value, and submitting the answer

Starting URL: http://suninjuly.github.io/explicit_wait2.html

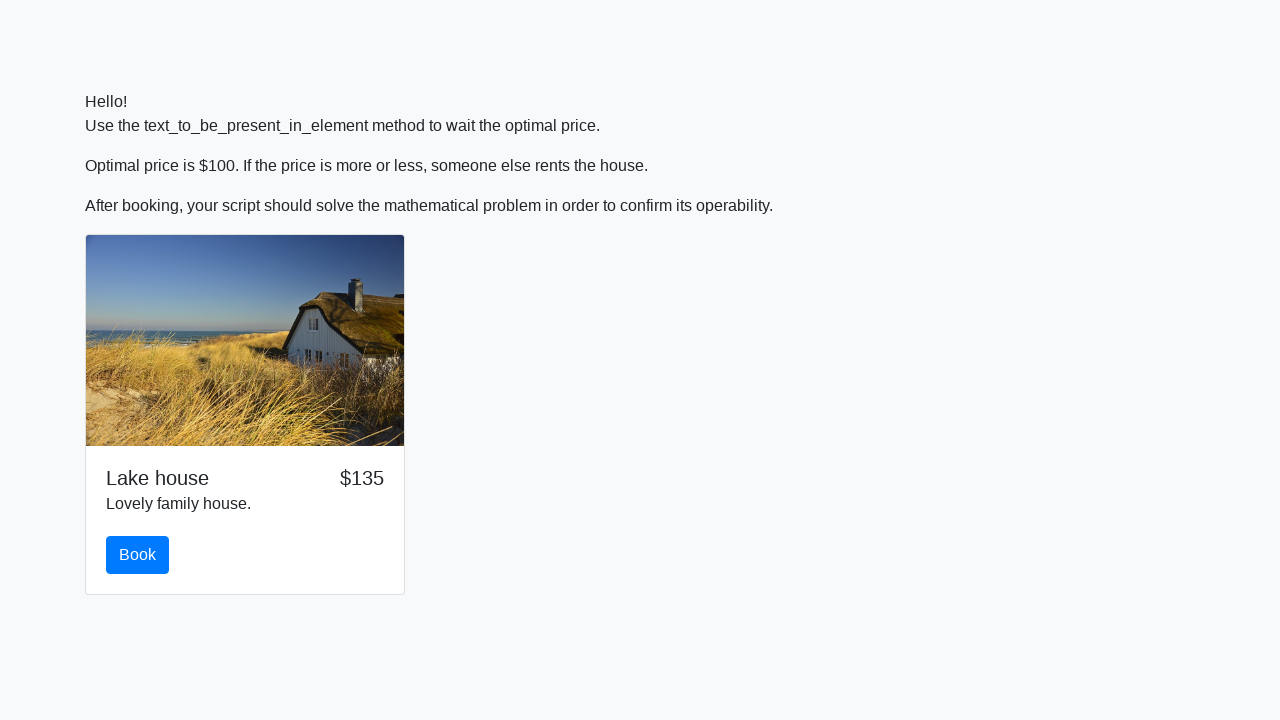

Waited for price to reach $100
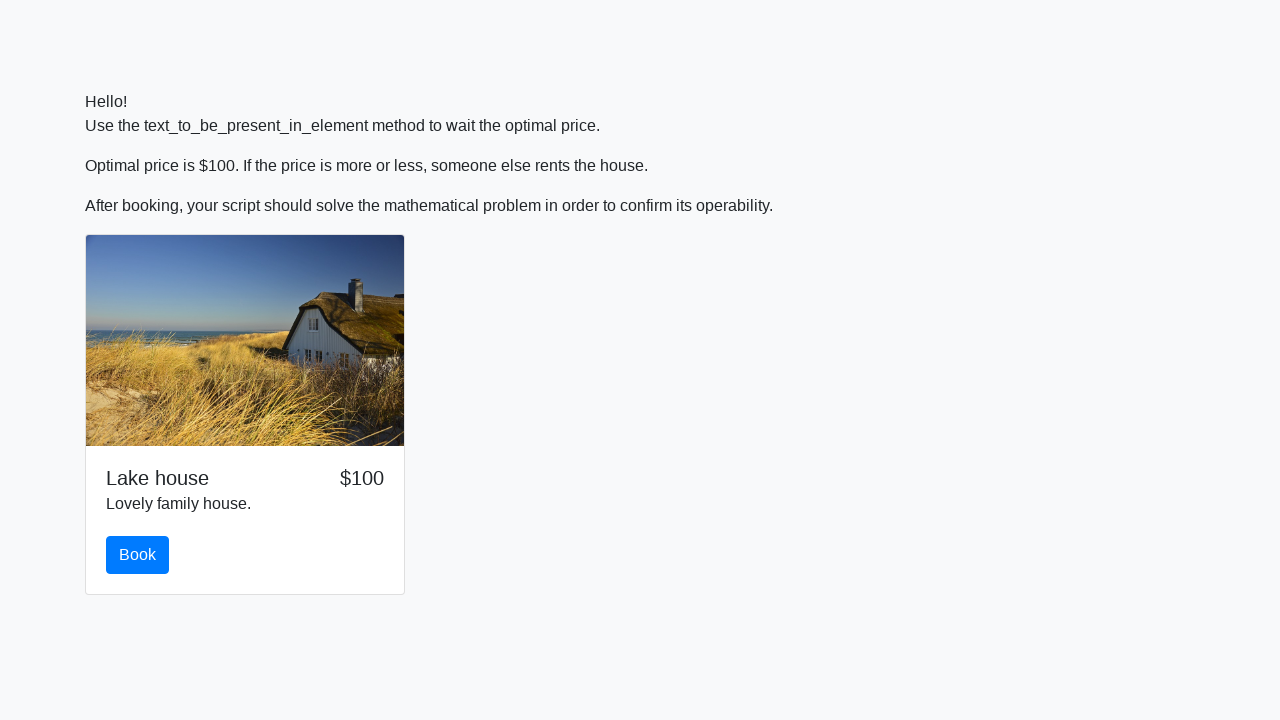

Clicked the book button at (138, 555) on #book
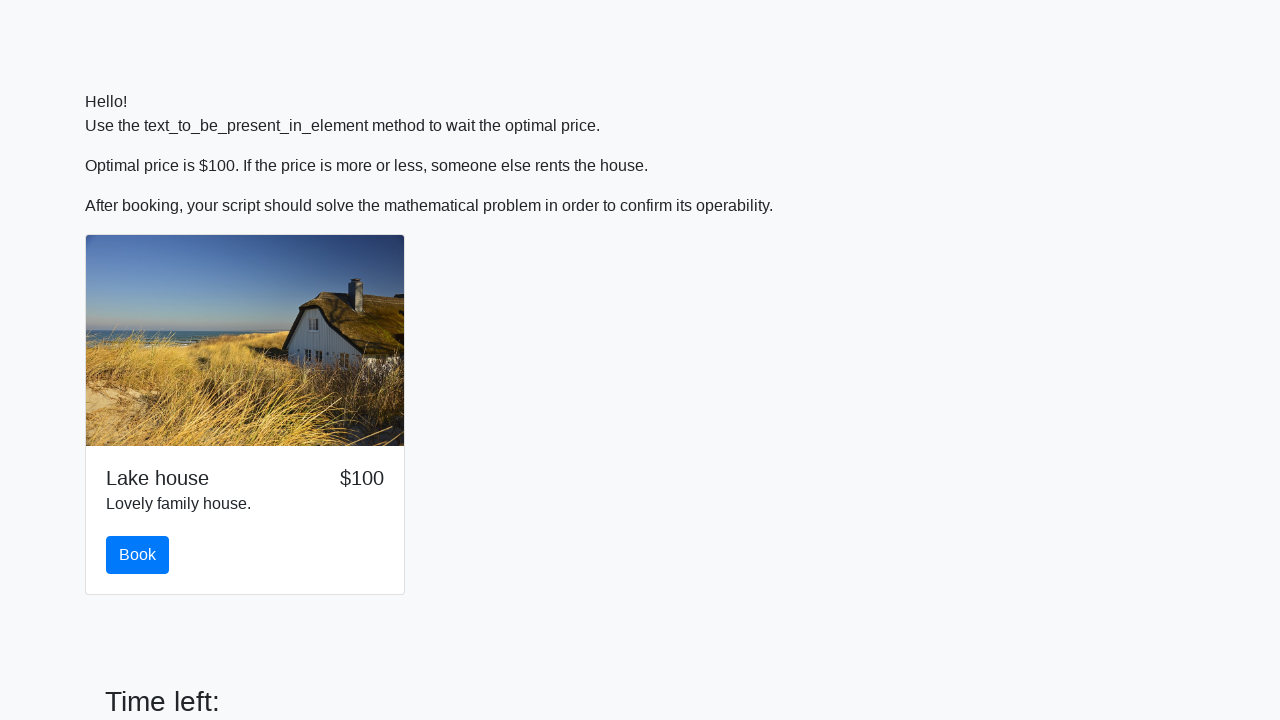

Scrolled down 120 pixels to reveal form
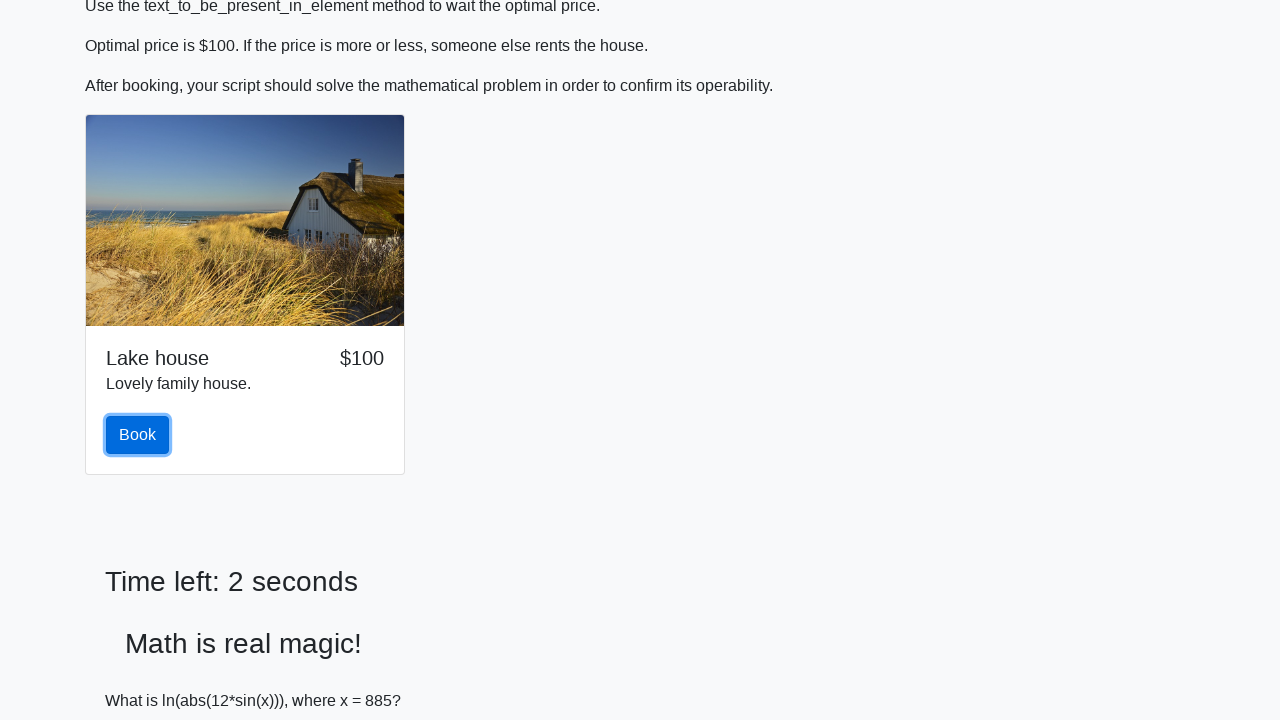

Retrieved input value: 885
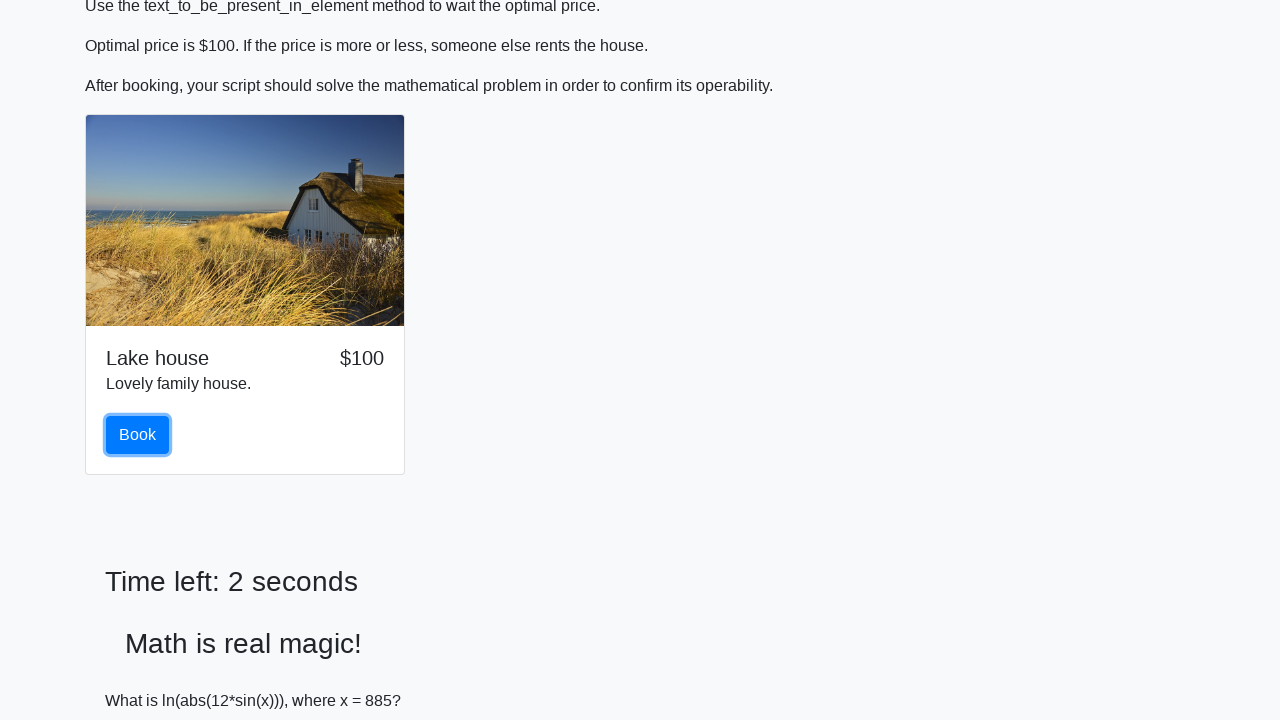

Calculated mathematical result: 2.263135296432584
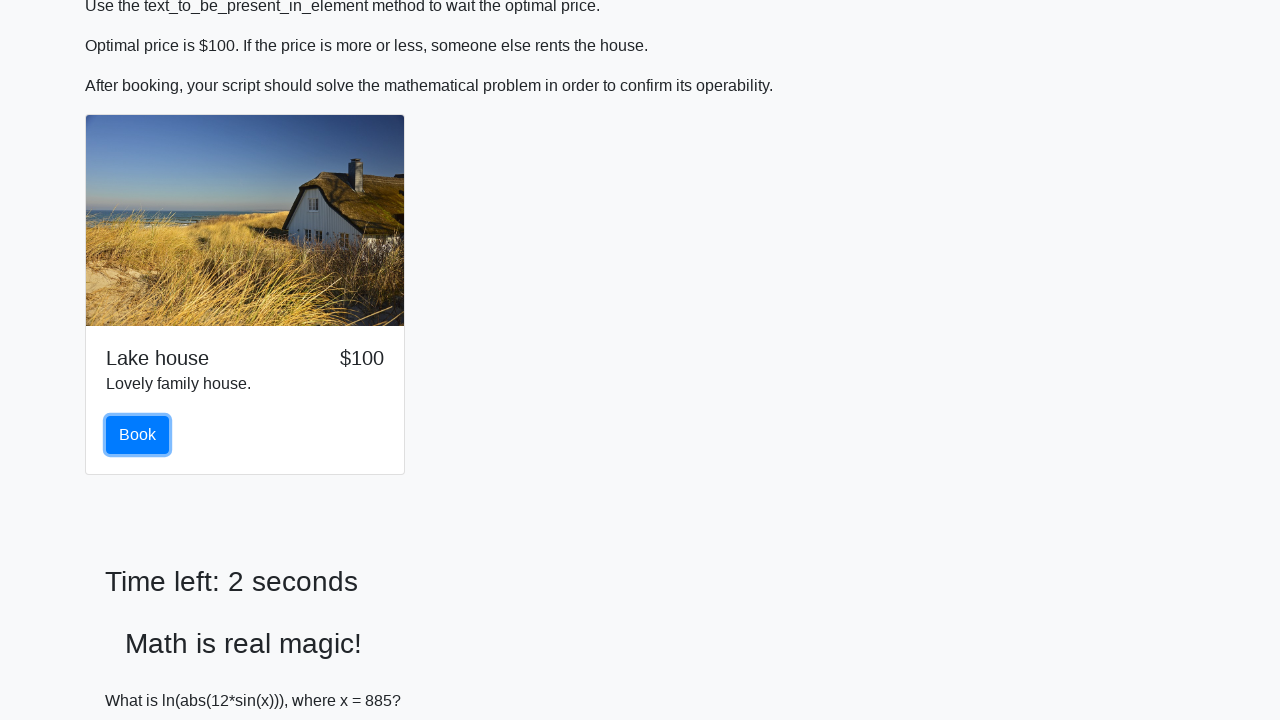

Filled answer field with calculated result: 2.263135296432584 on #answer
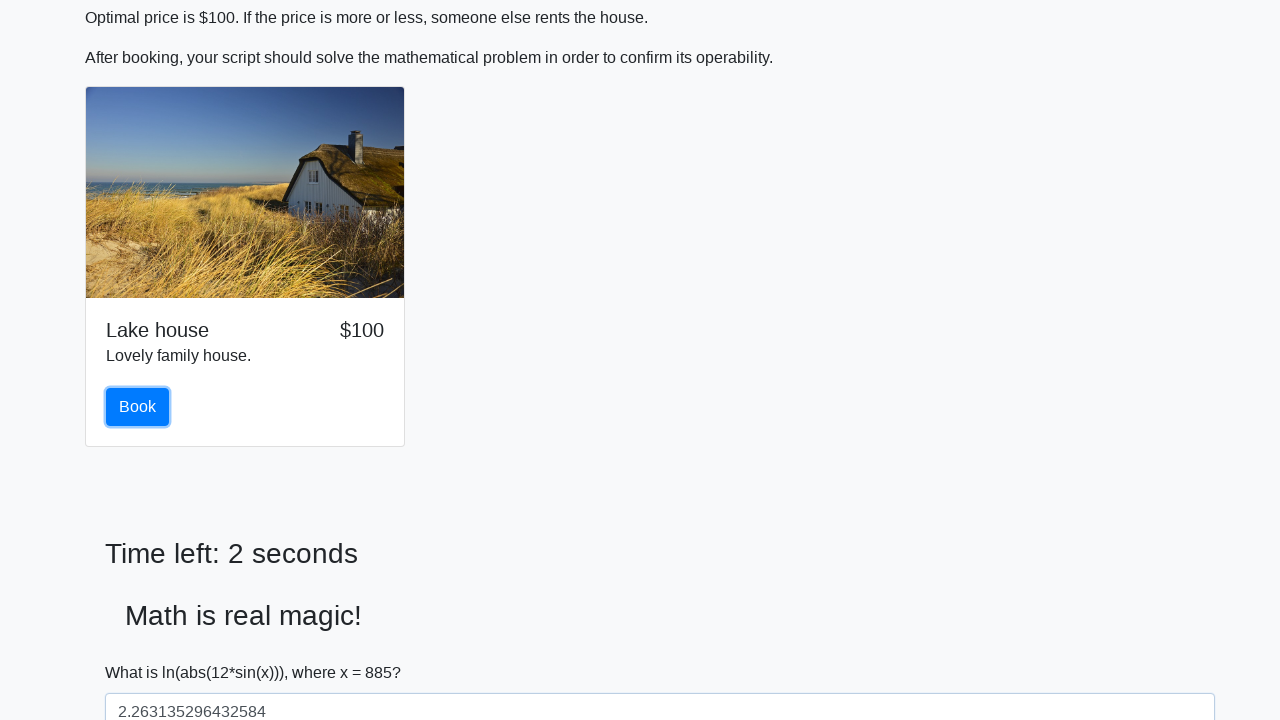

Clicked solve button to submit answer at (143, 651) on #solve
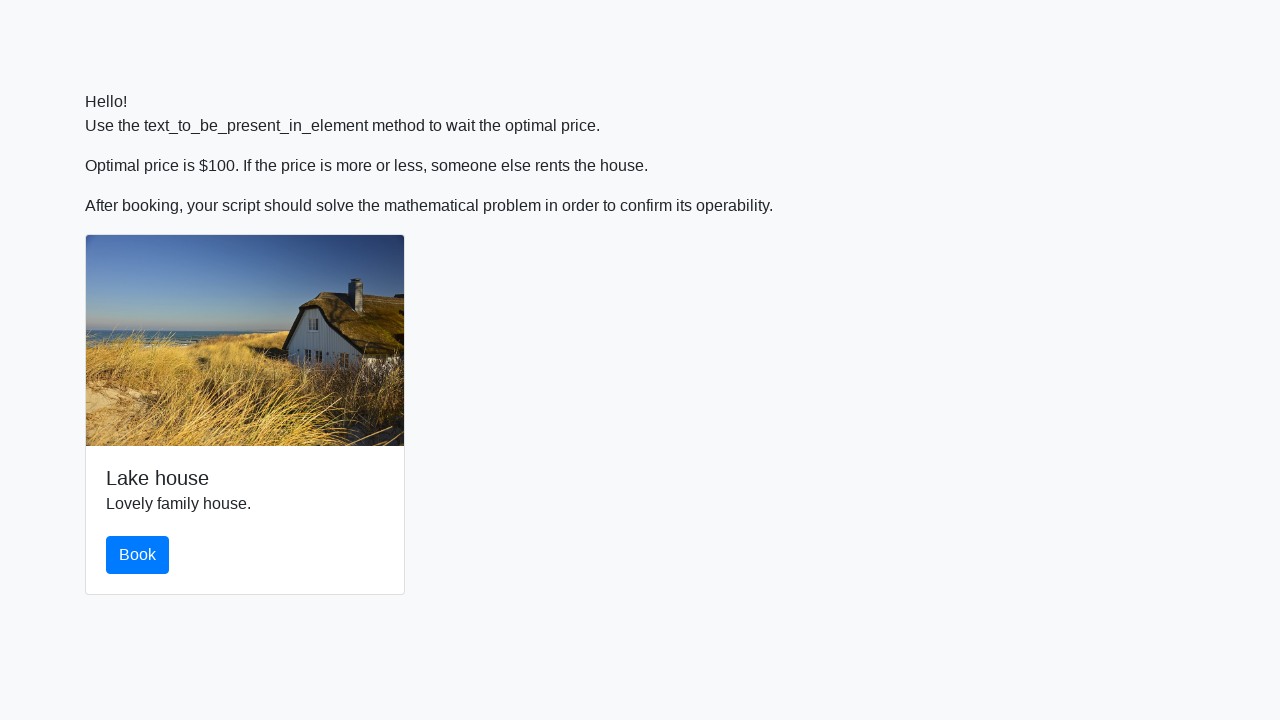

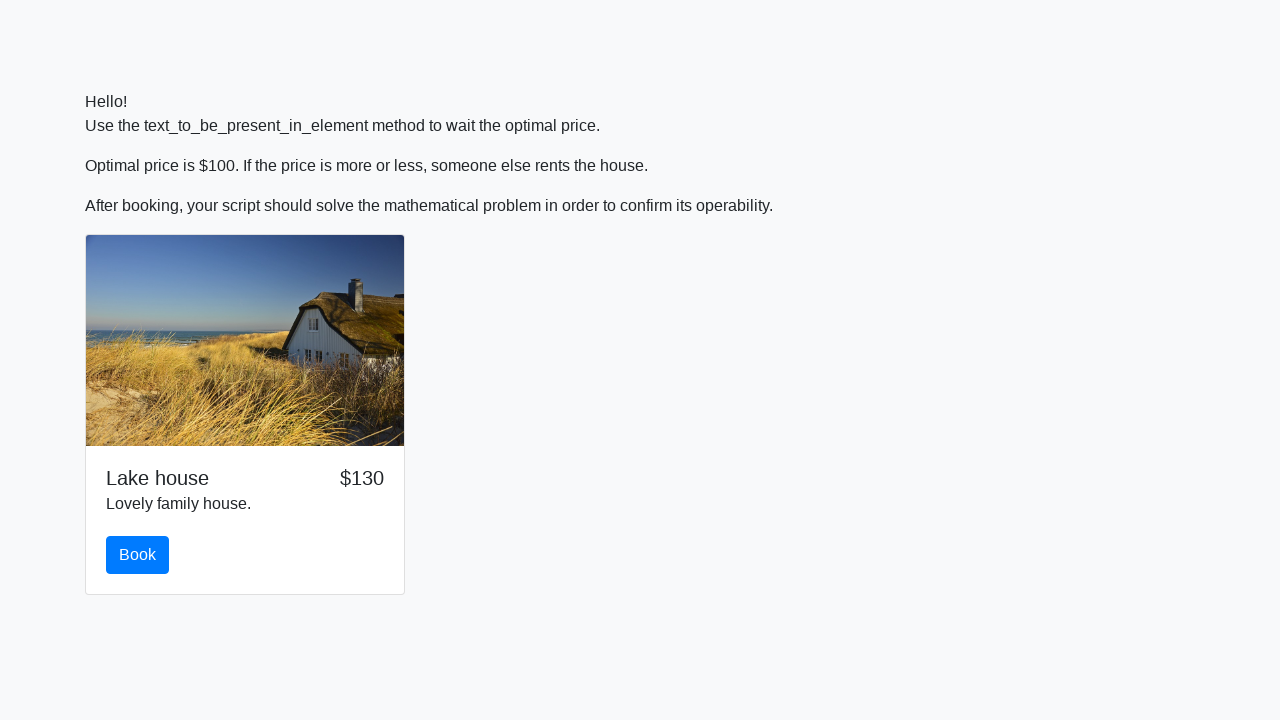